Navigates to GeeksforGeeks website and clicks on a button element using XPath selector

Starting URL: https://www.geeksforgeeks.org/

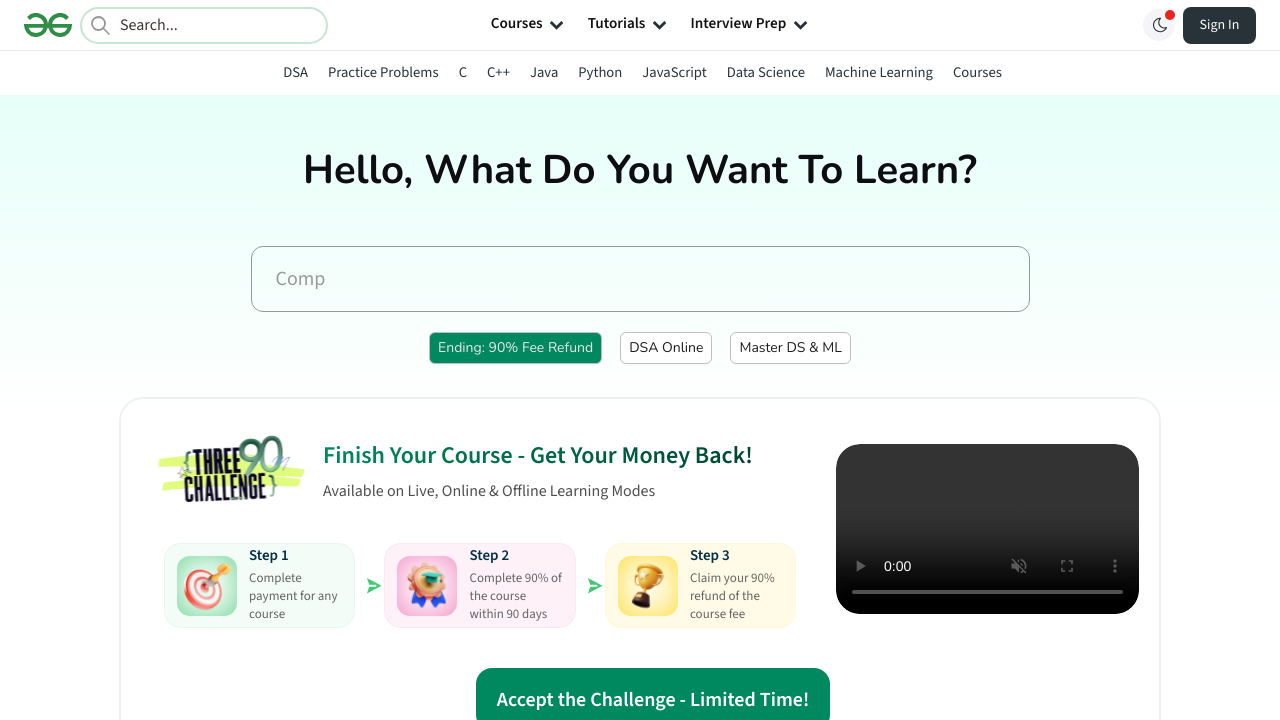

Waited 2 seconds for GeeksforGeeks page to load
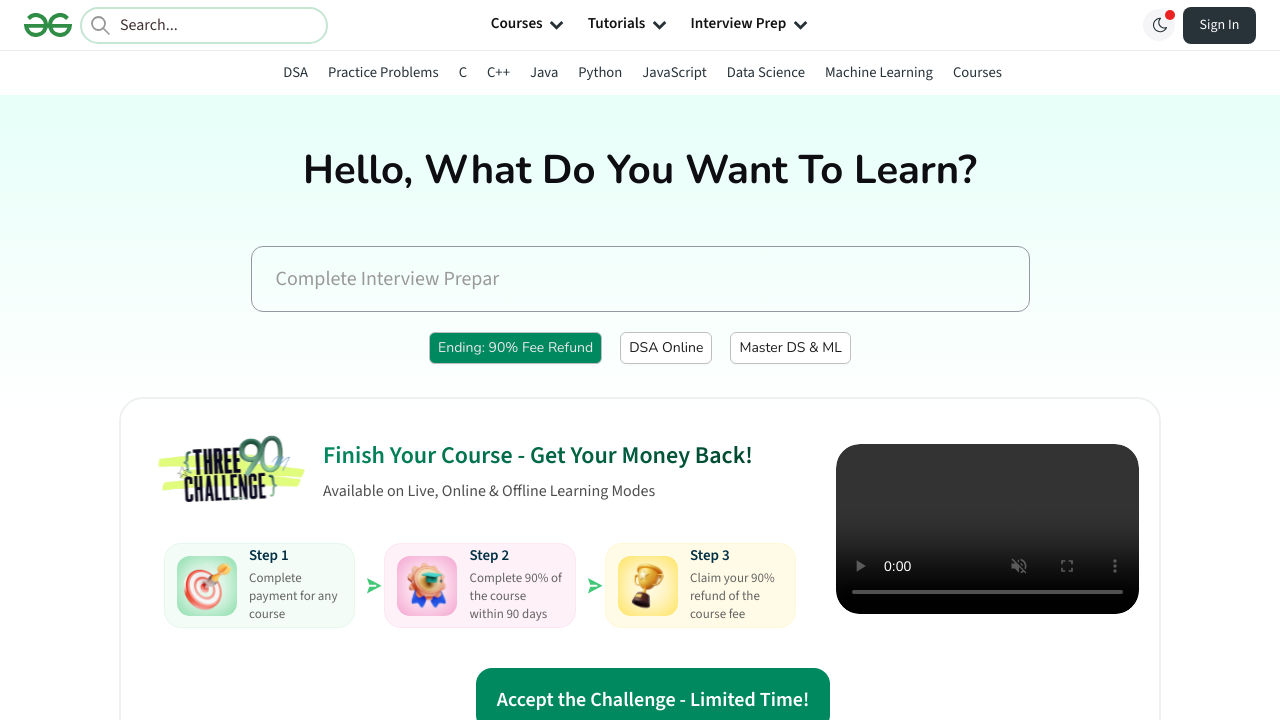

Clicked button element using XPath selector at (640, 25) on xpath=//*[@id="comp"]/div/div/div[1]/div[1]/div[1]
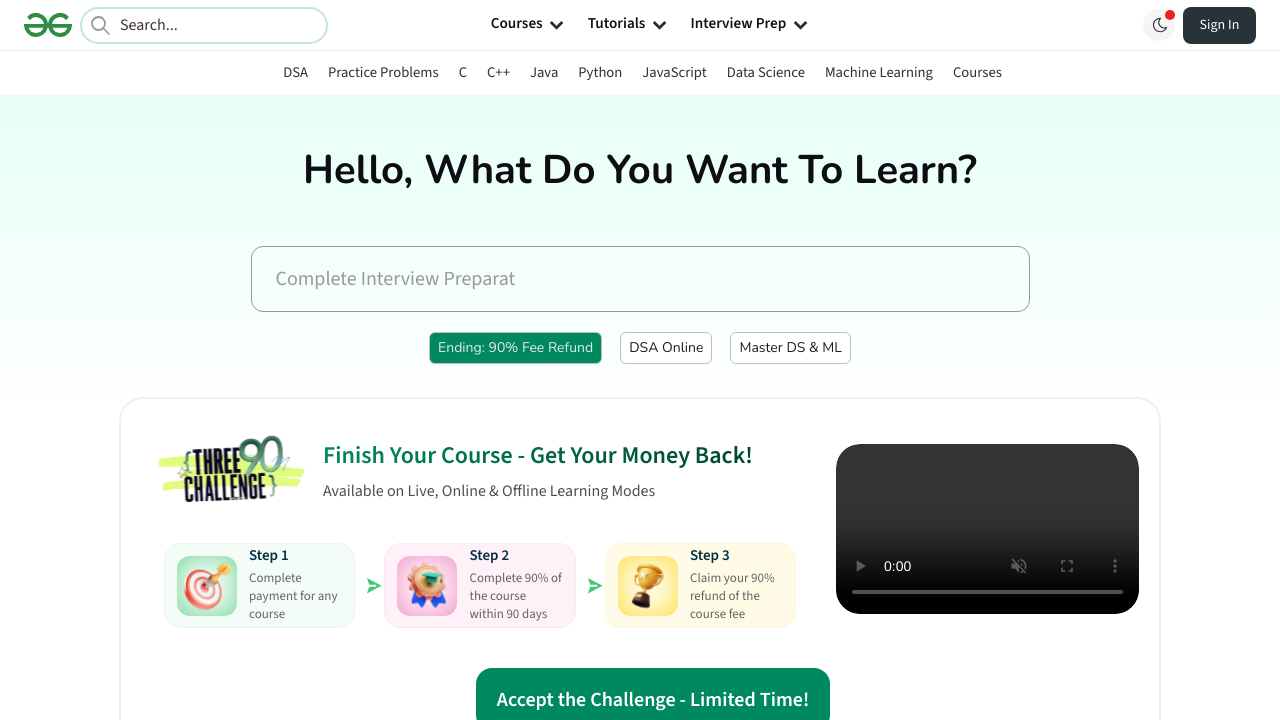

Waited 2 seconds to see button click result
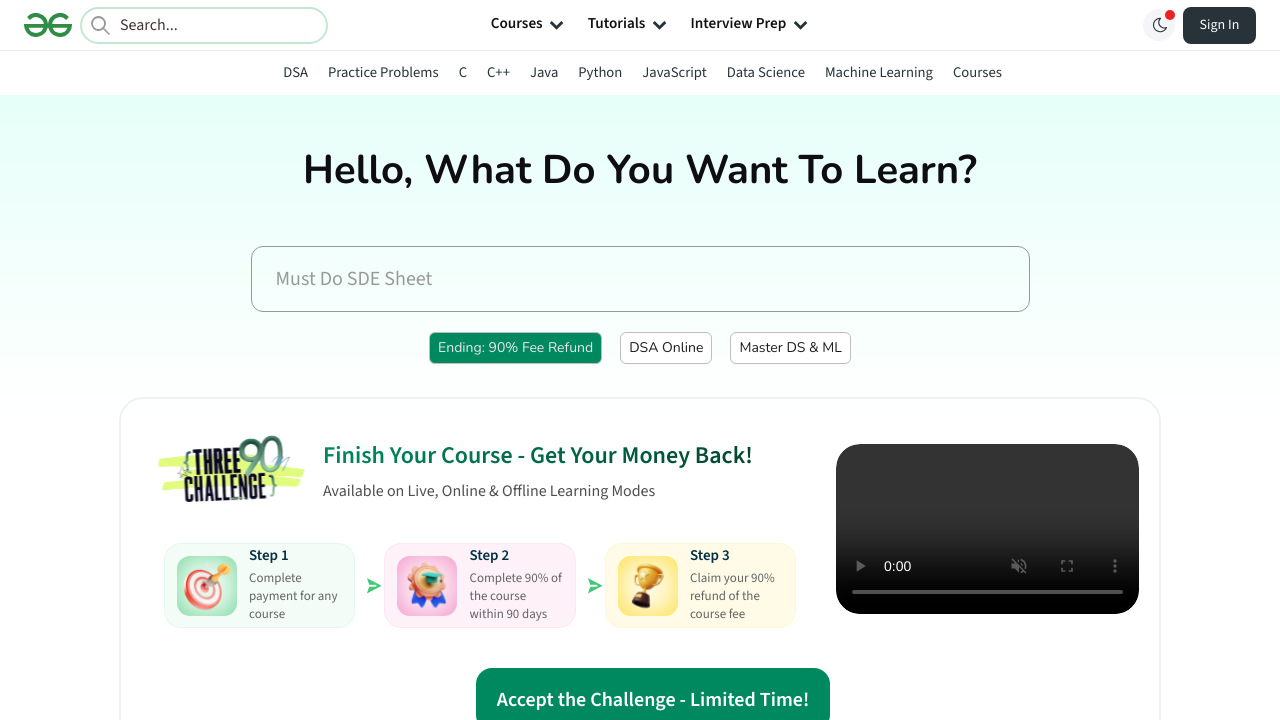

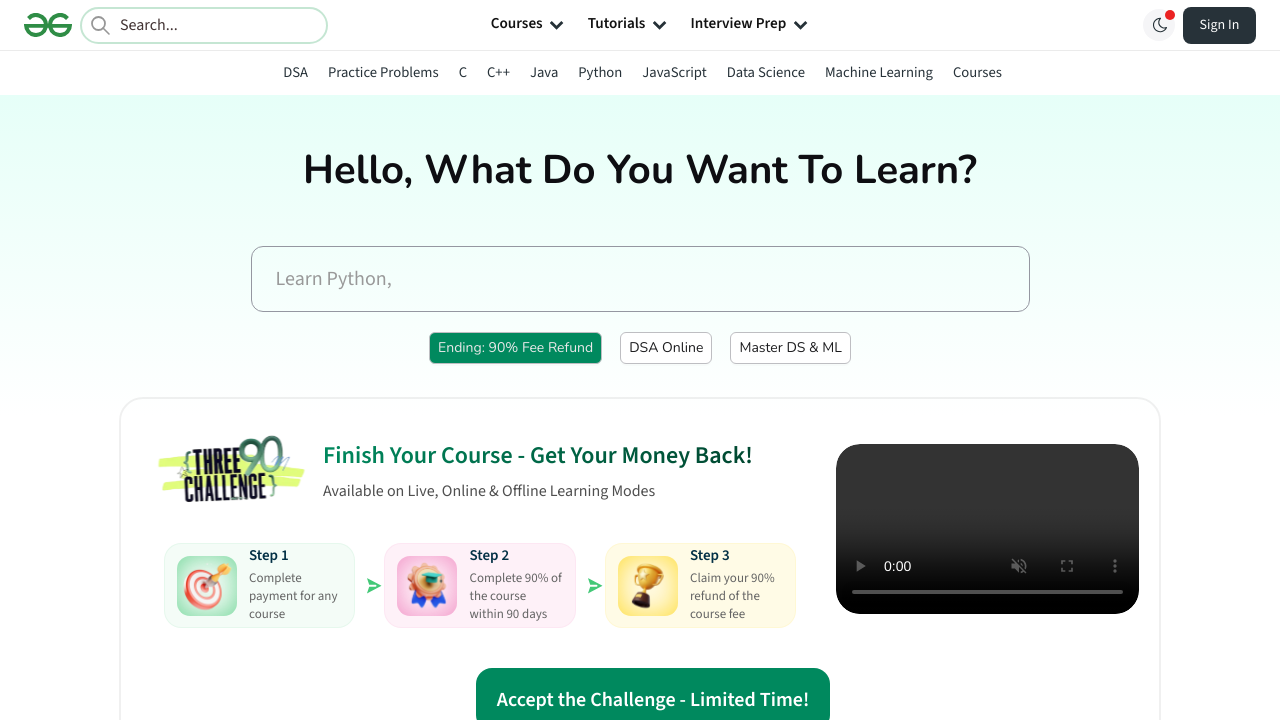